Tests sorting a text column (Email) in ascending order by clicking the column header and verifying the values are sorted alphabetically

Starting URL: http://the-internet.herokuapp.com/tables

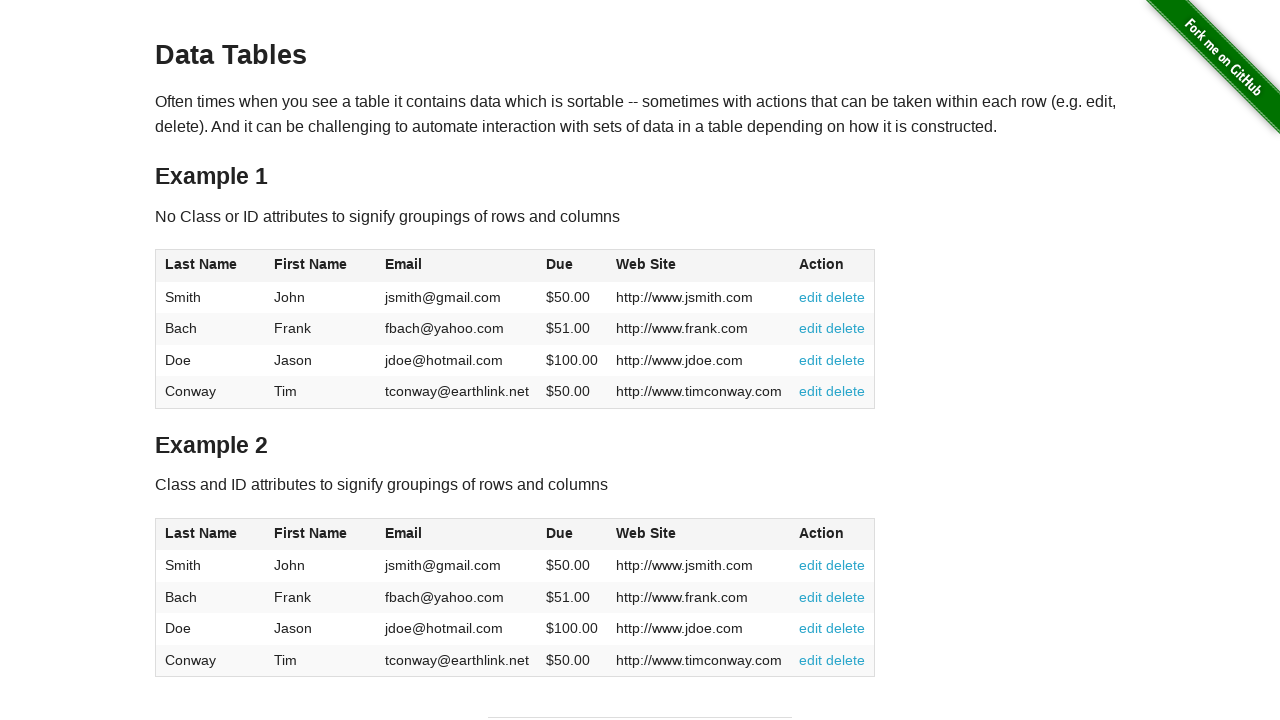

Clicked Email column header to sort ascending at (457, 266) on #table1 thead tr th:nth-of-type(3)
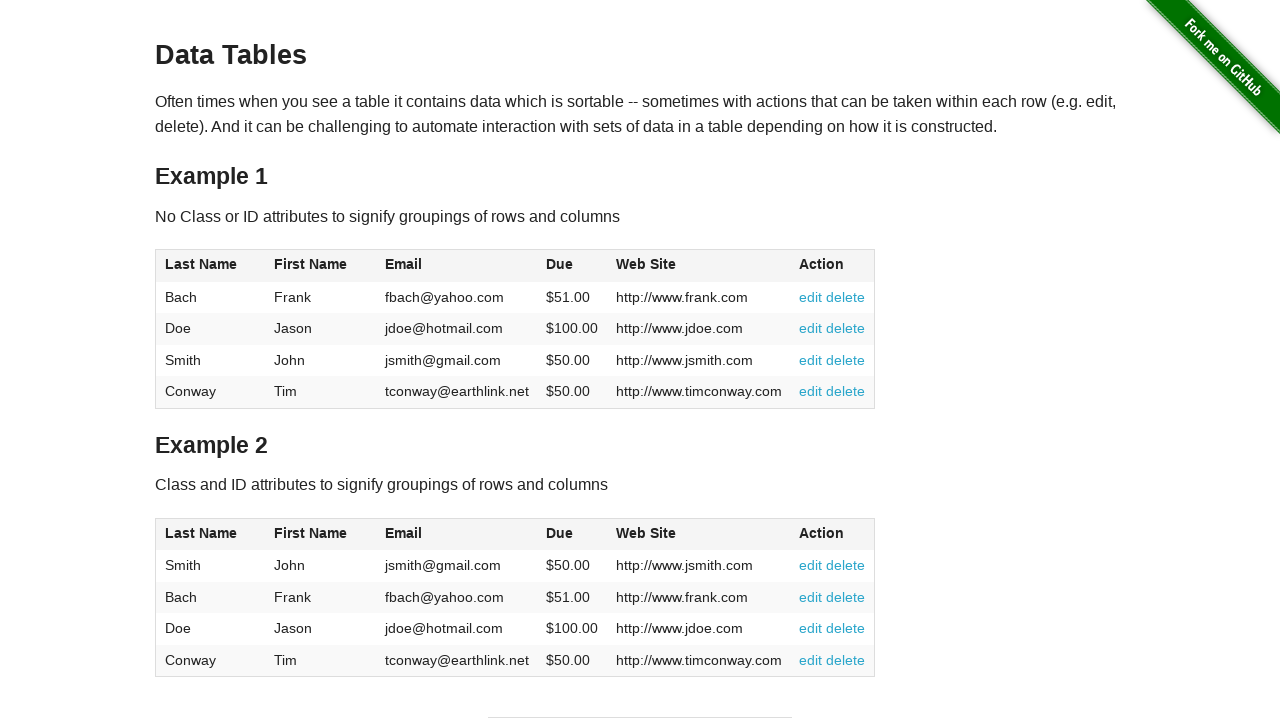

Waited for Email column cells to load
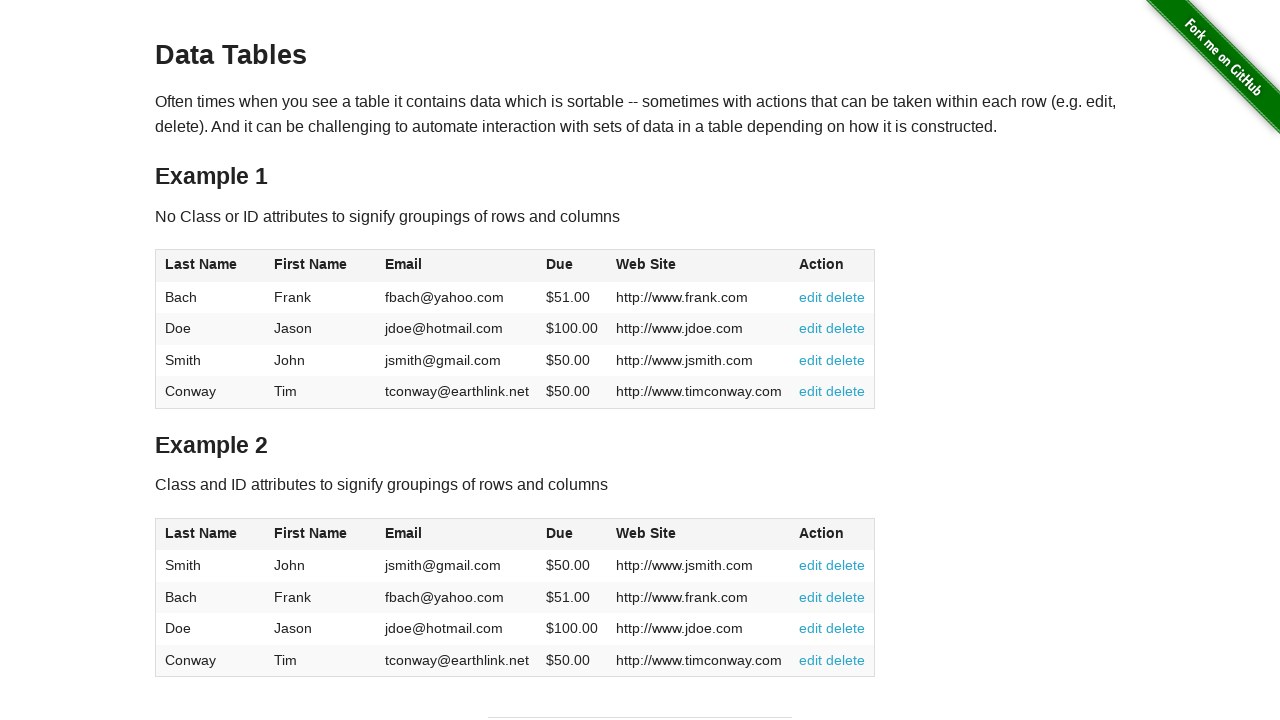

Retrieved all email elements from the table
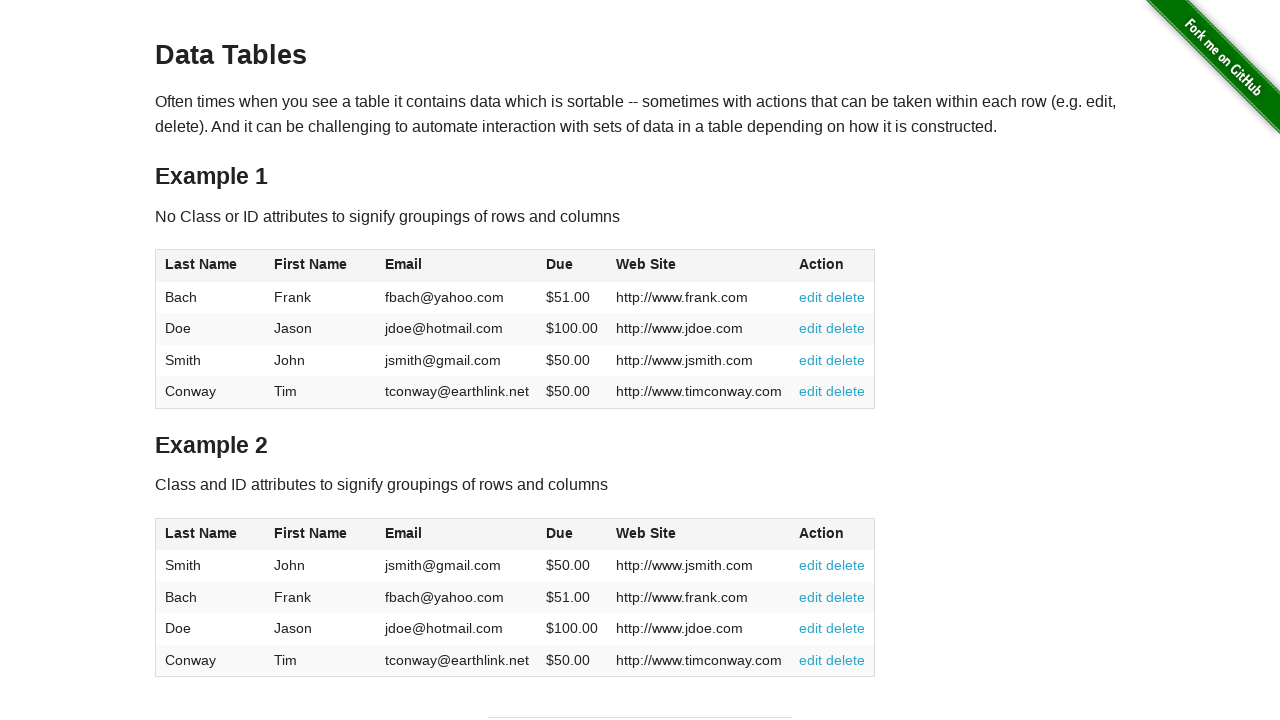

Extracted email text content from all cells
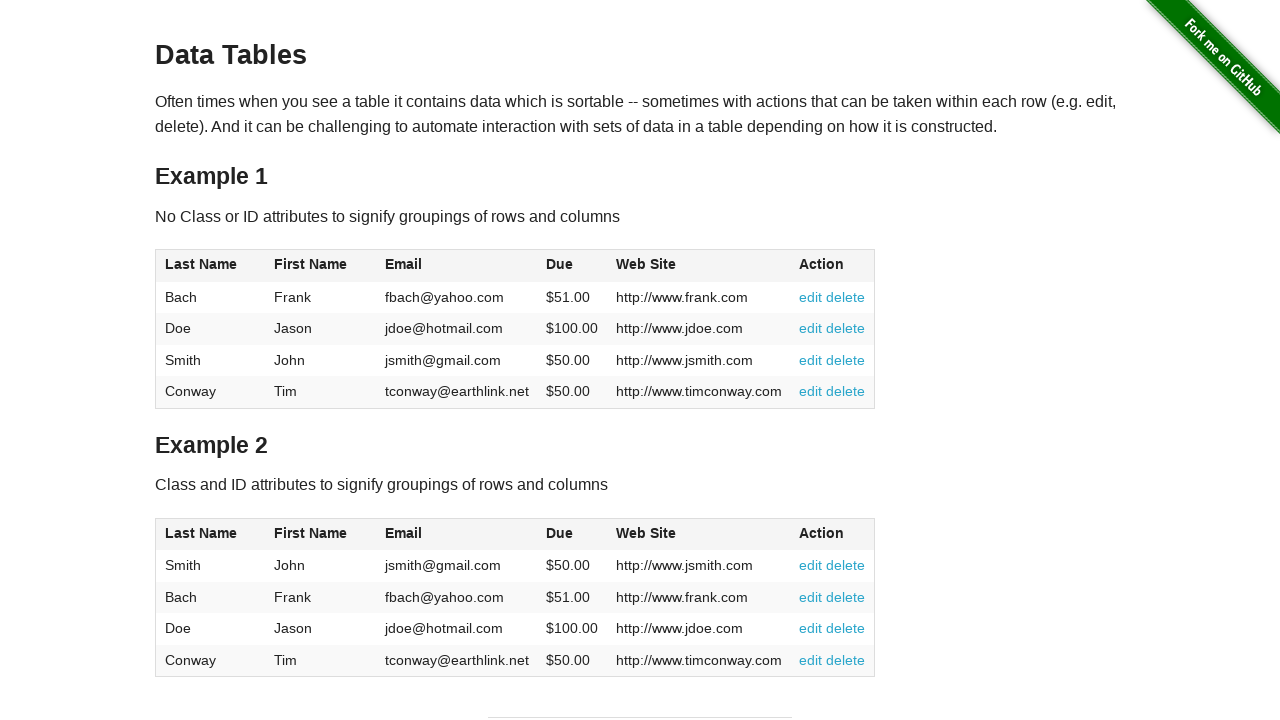

Verified that emails are sorted in ascending alphabetical order
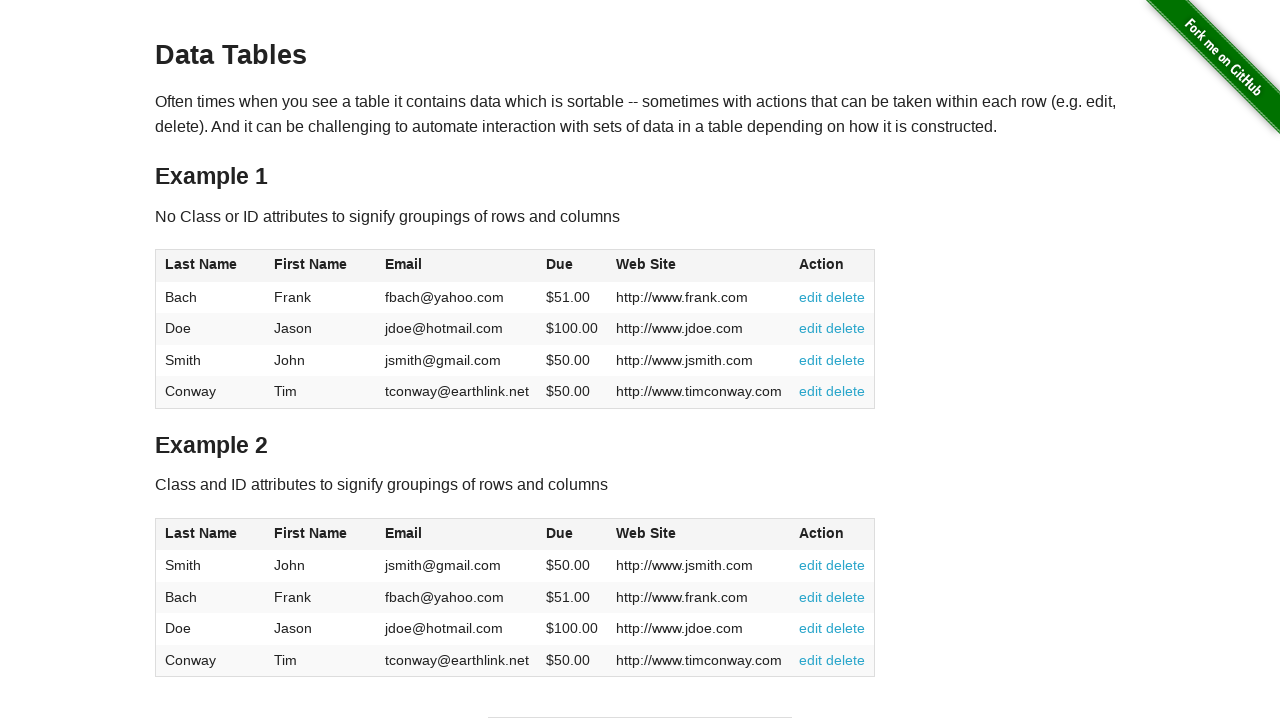

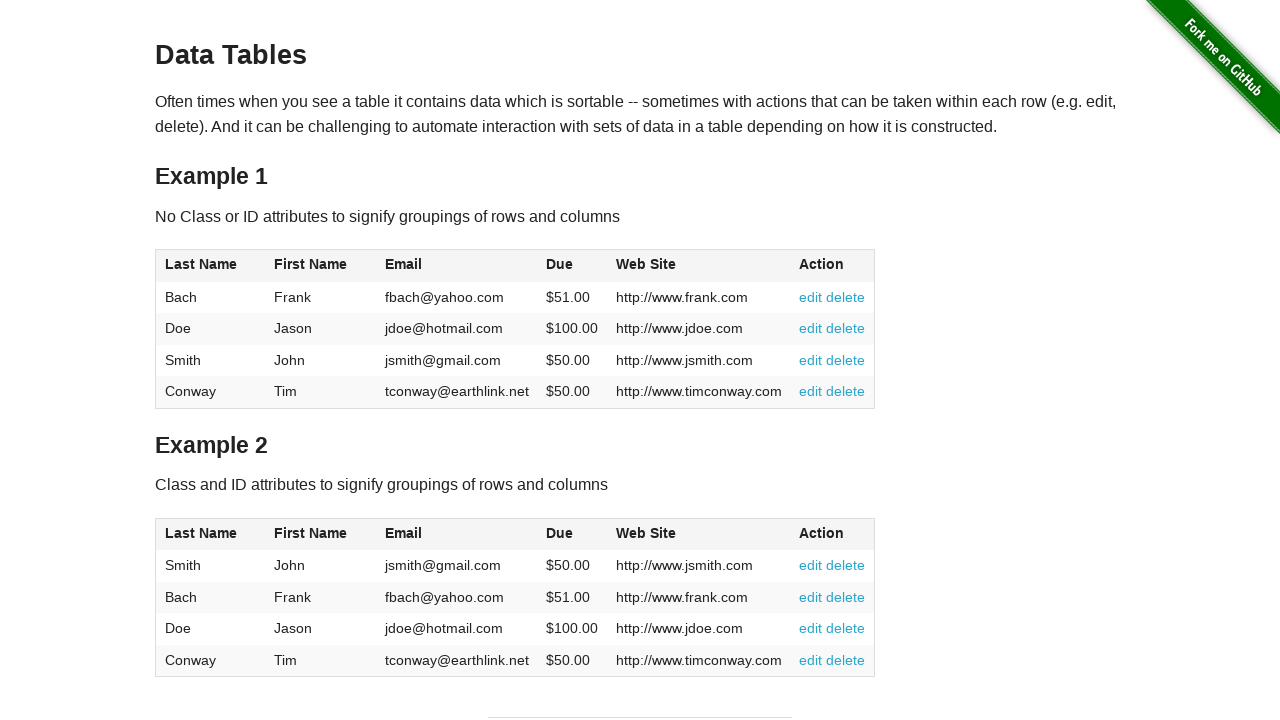